Verifies that the header icon/logo image is visible on the page

Starting URL: https://demoqa.com/automation-practice-form

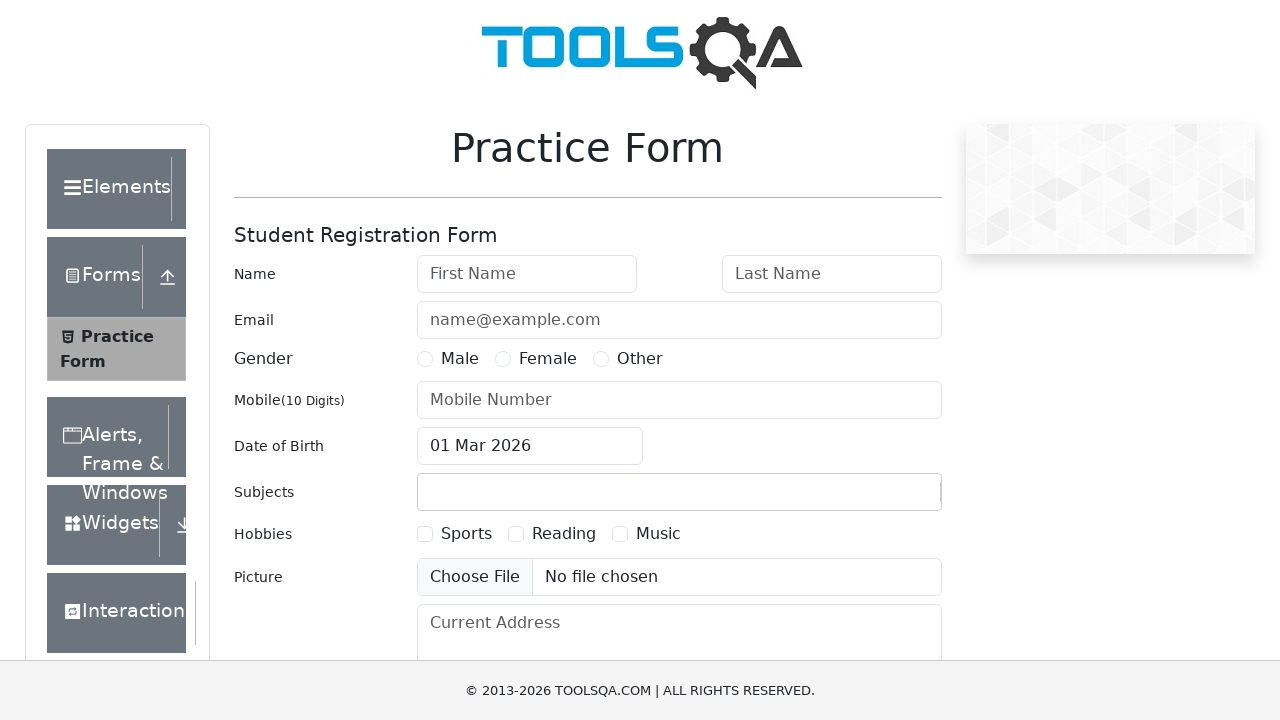

Navigated to automation practice form page
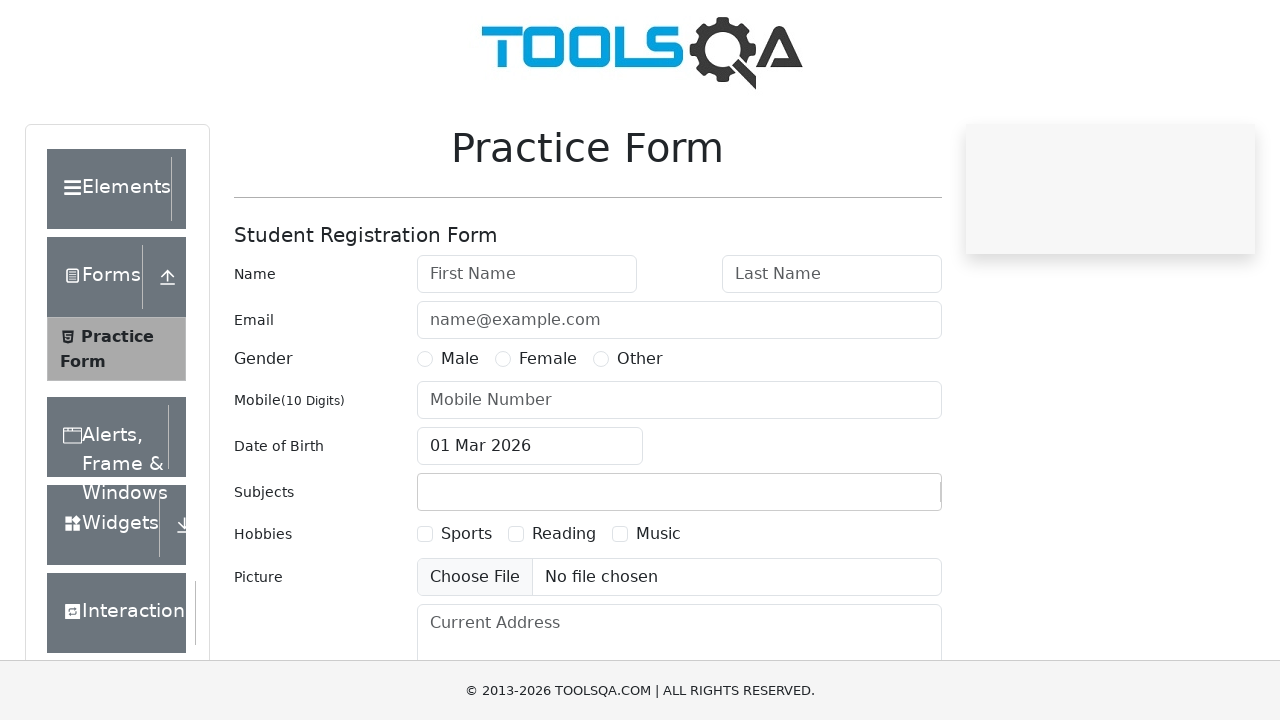

Located header icon/logo image element
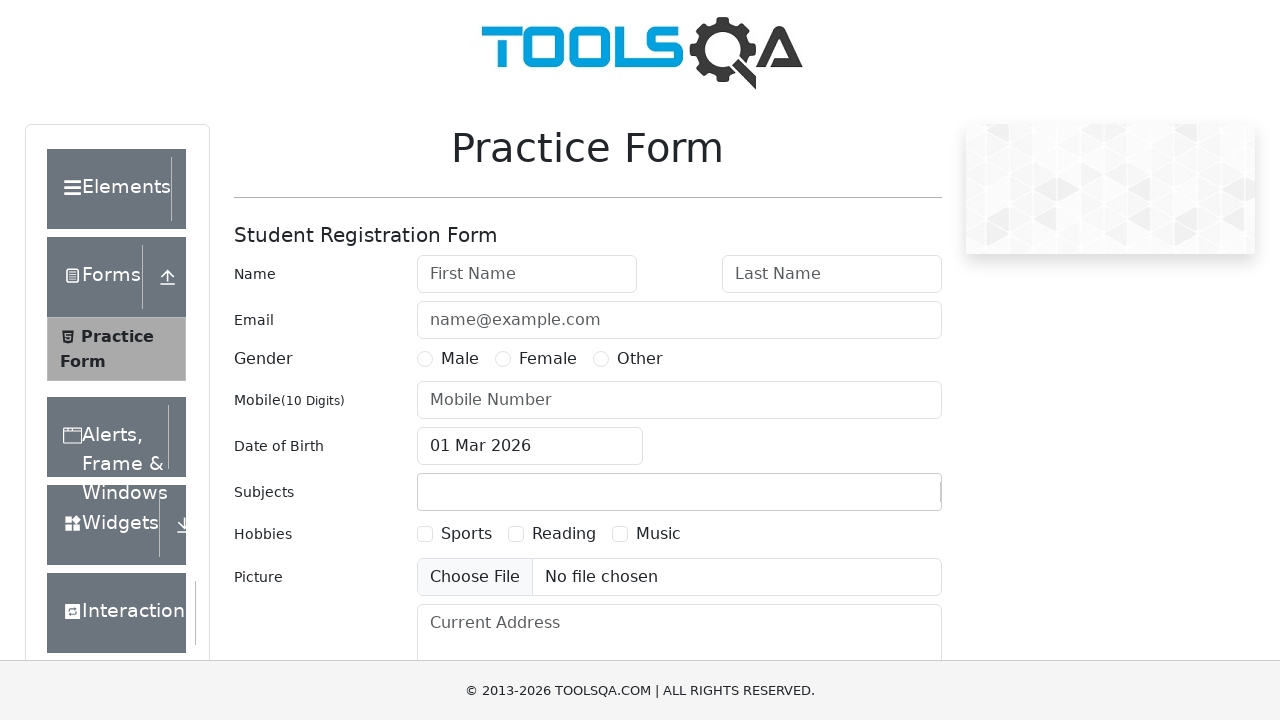

Verified that header icon is visible on the page
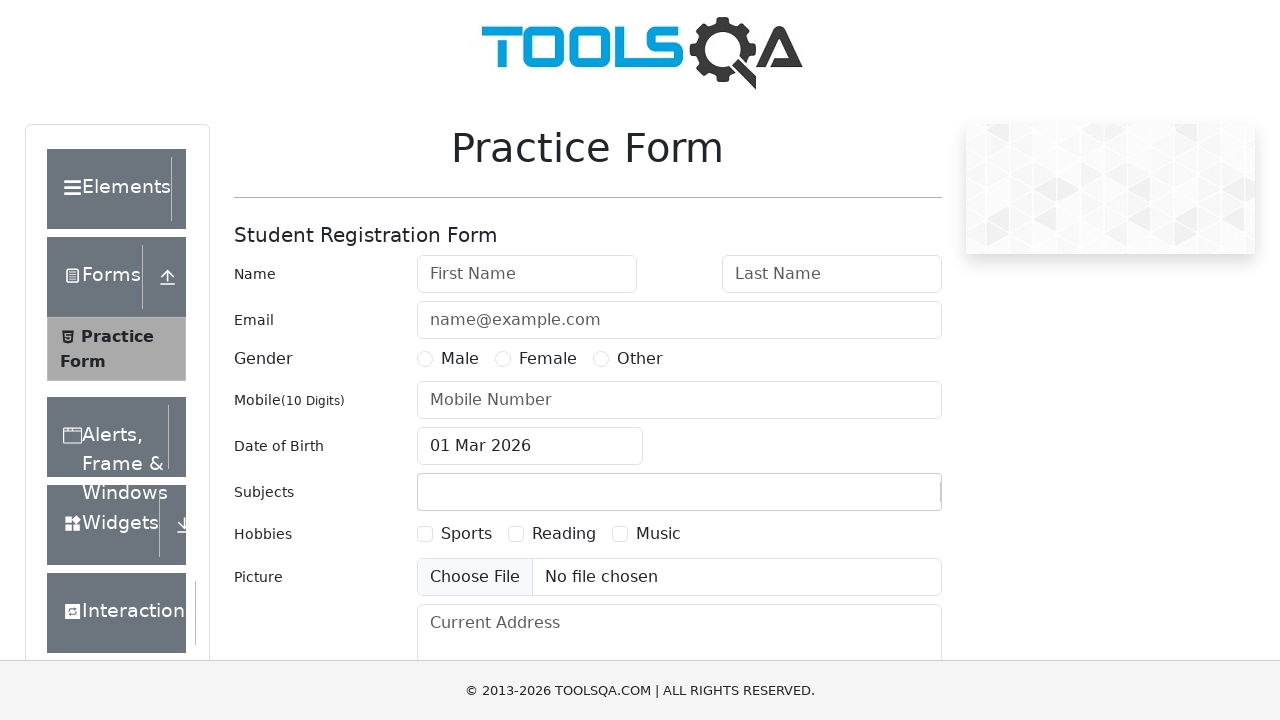

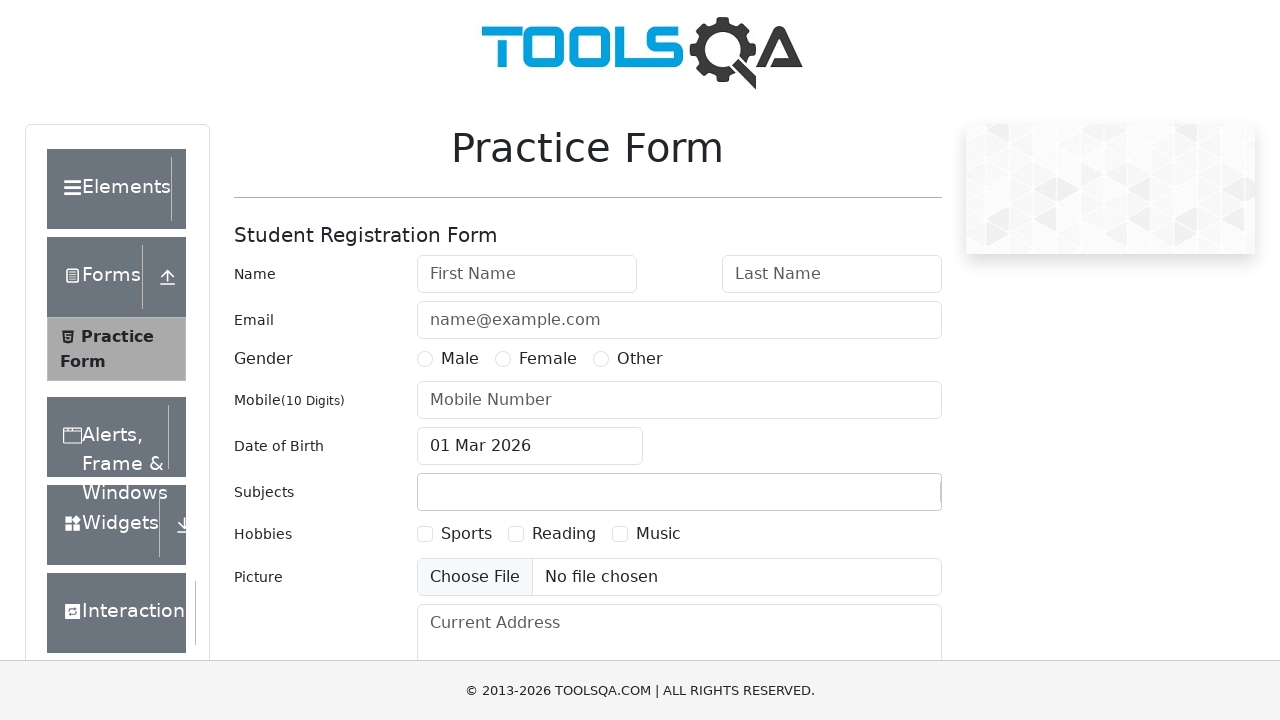